Tests a web form by entering text into an input field, clicking the submit button, and verifying a confirmation message appears.

Starting URL: https://www.selenium.dev/selenium/web/web-form.html

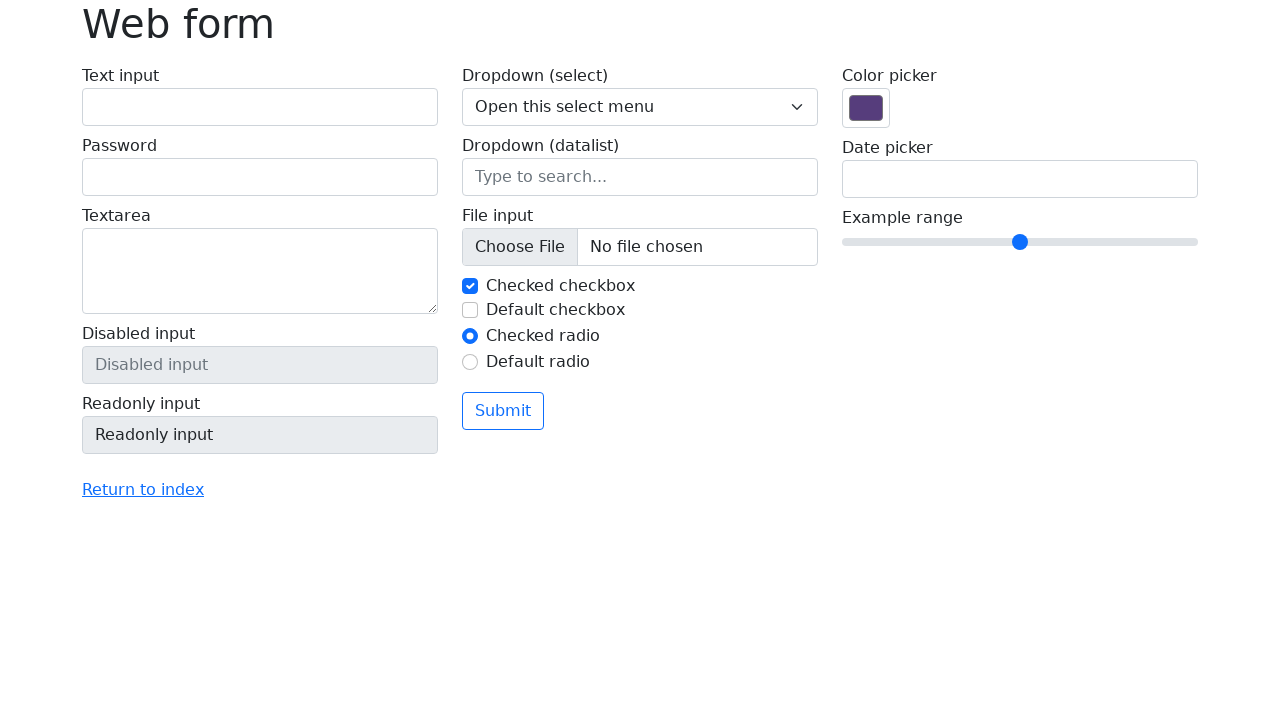

Filled text input field with 'Selenium' on input[name='my-text']
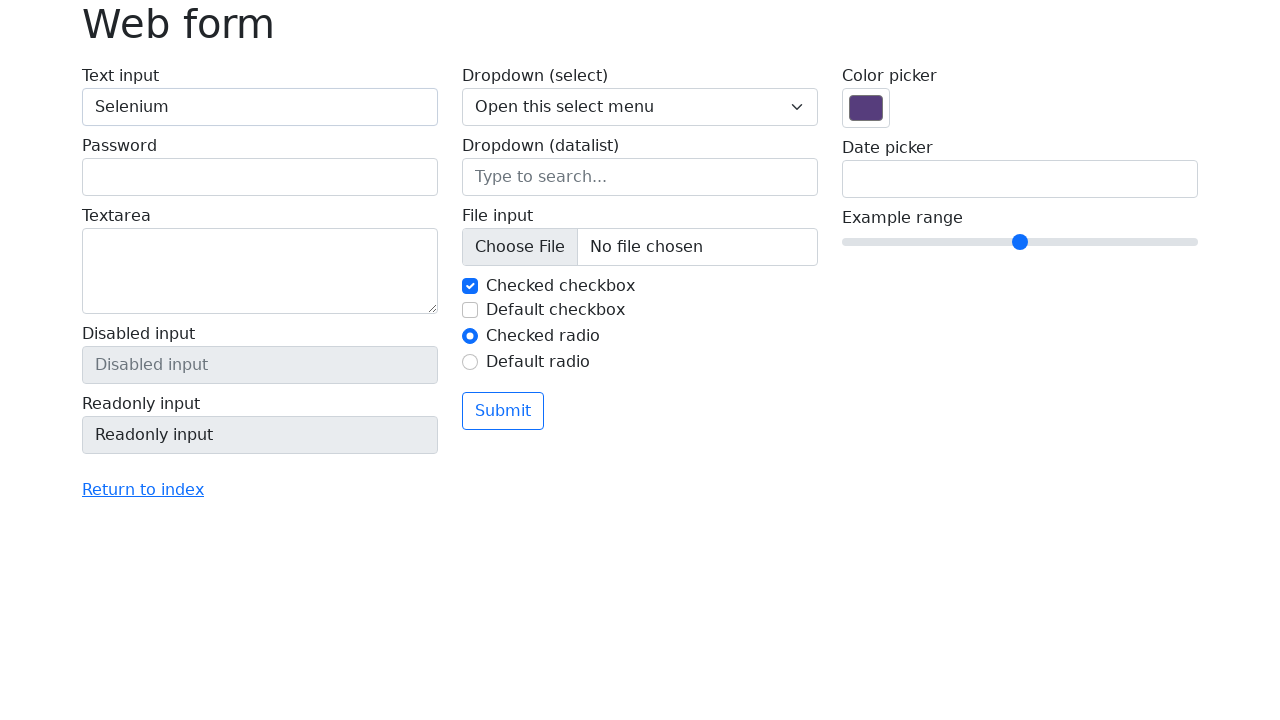

Clicked the submit button at (503, 411) on button
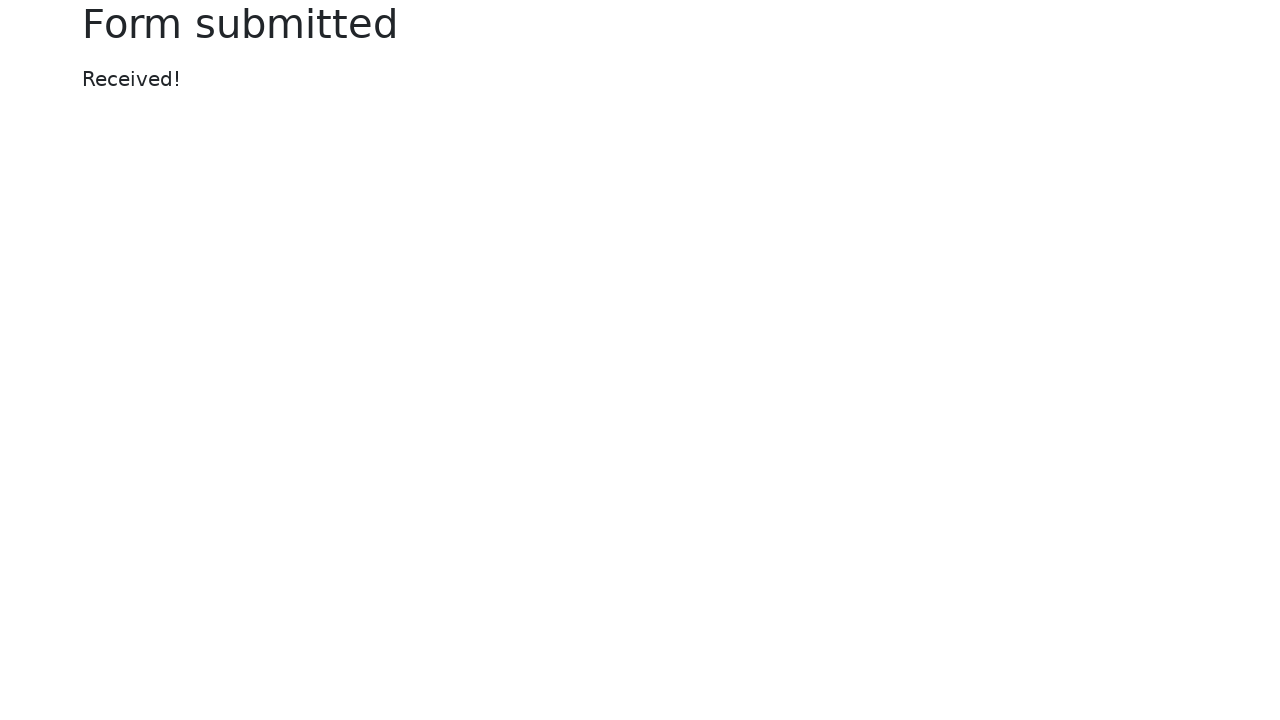

Confirmation message appeared
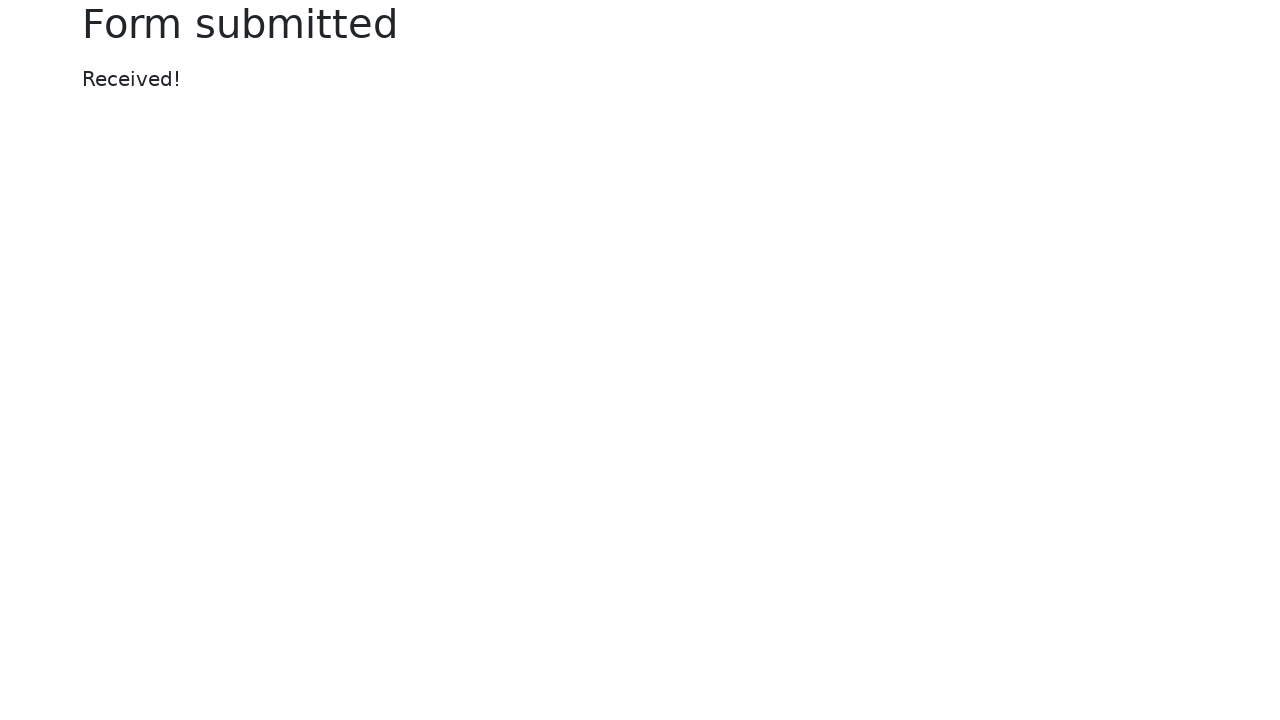

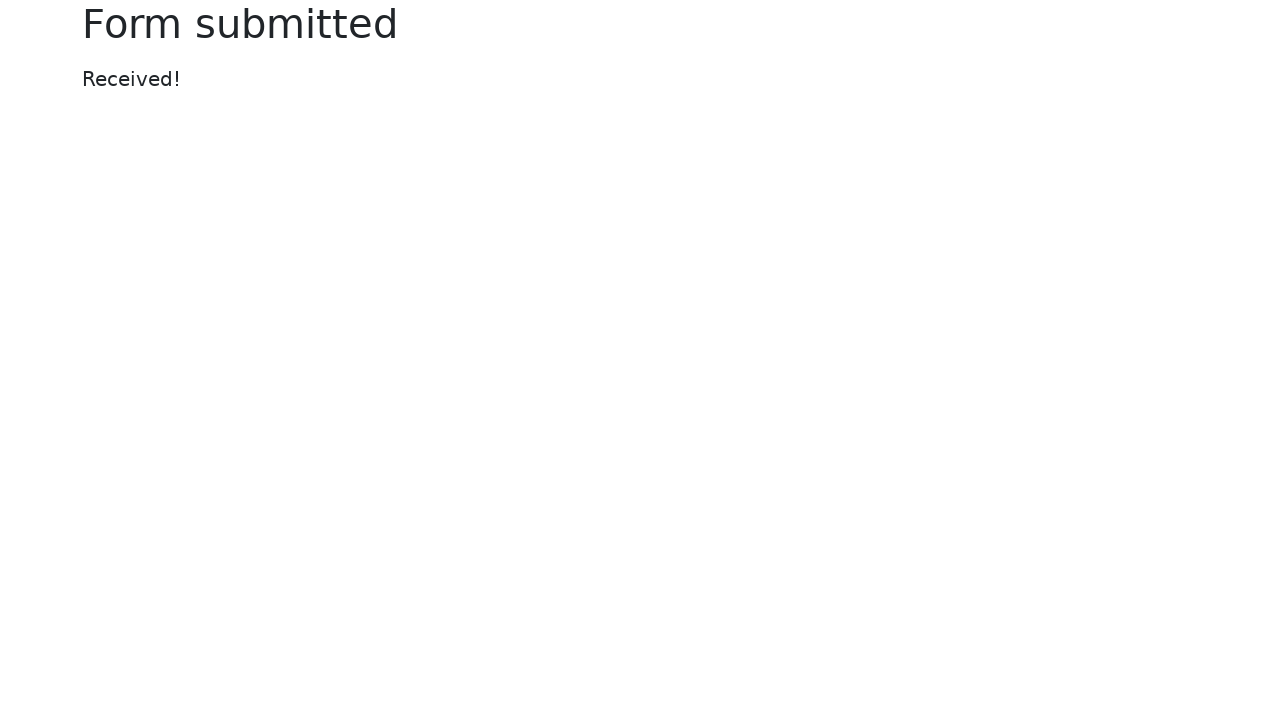